Tests the Recommended Items carousel navigation by clicking the right arrow and verifying the content changes

Starting URL: https://www.automationexercise.com

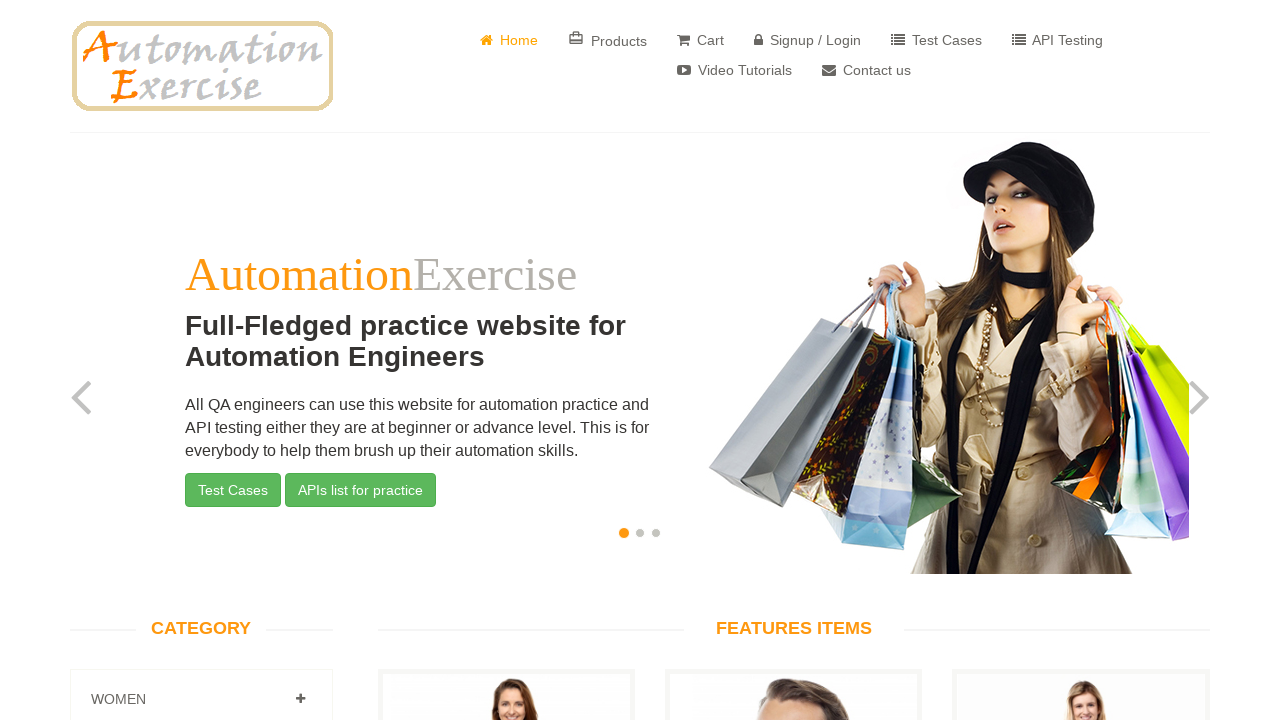

Located the recommended items carousel
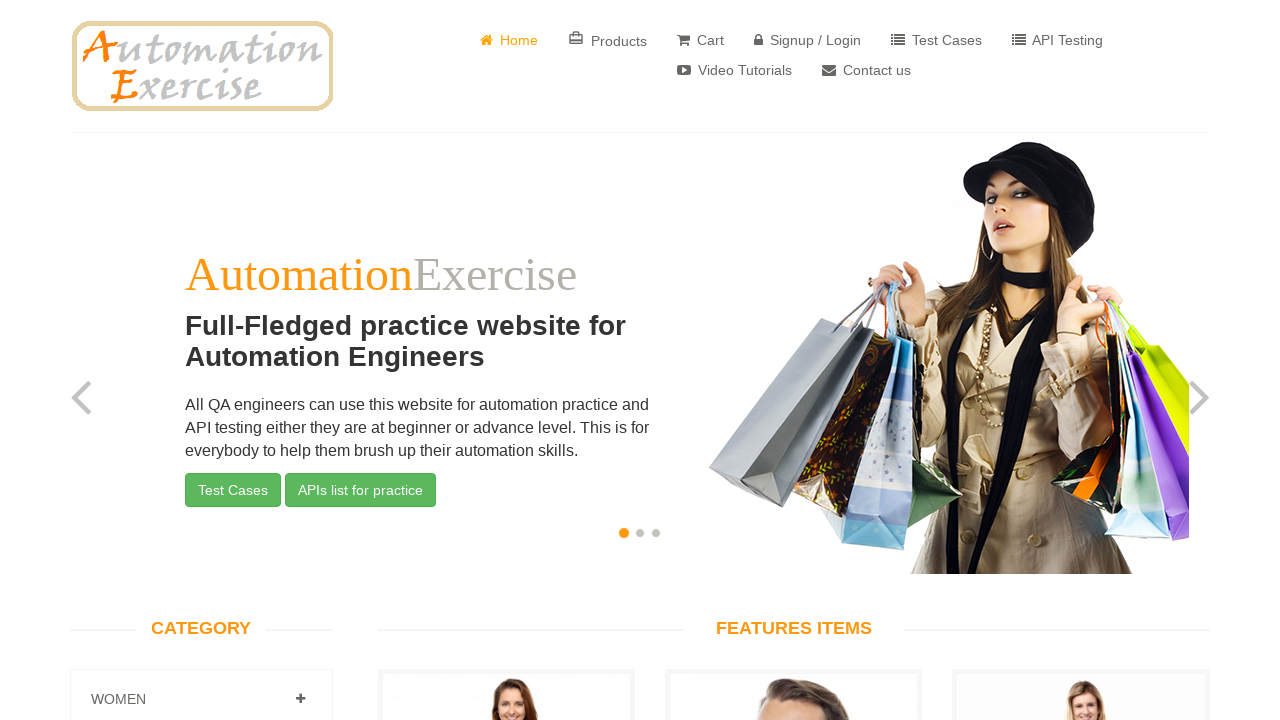

Located the right arrow navigation button
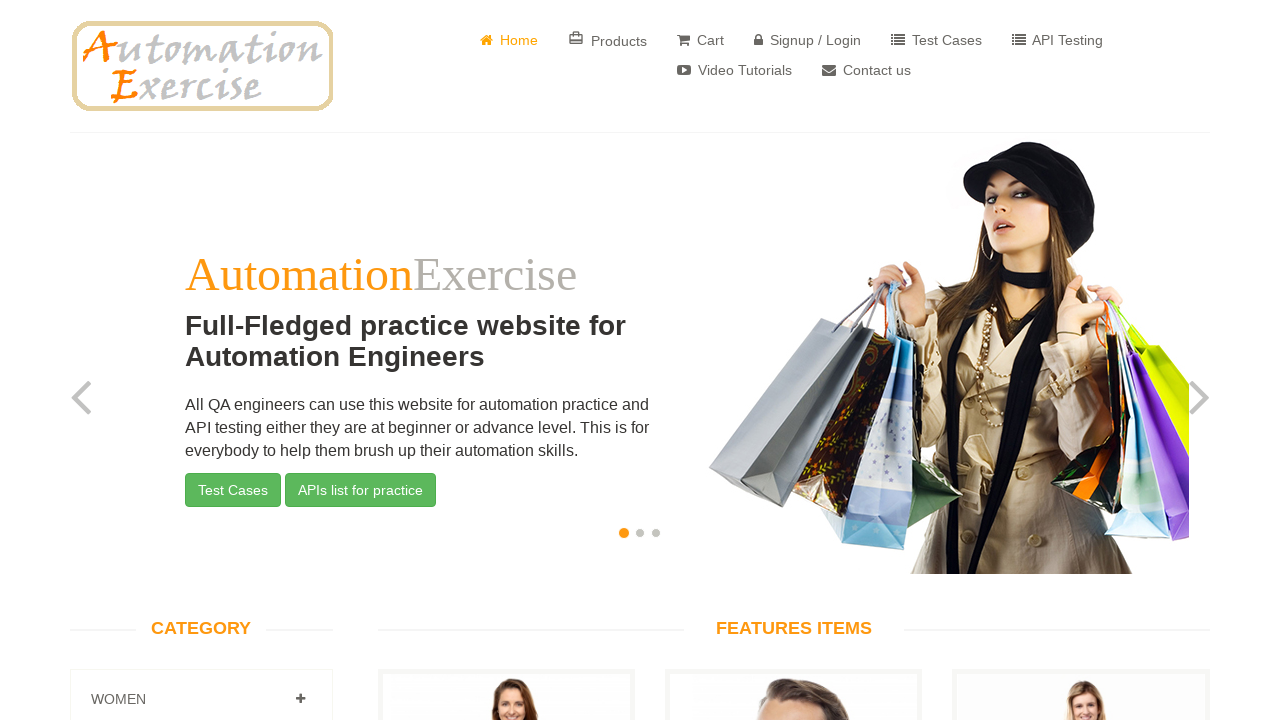

Located the active slide content
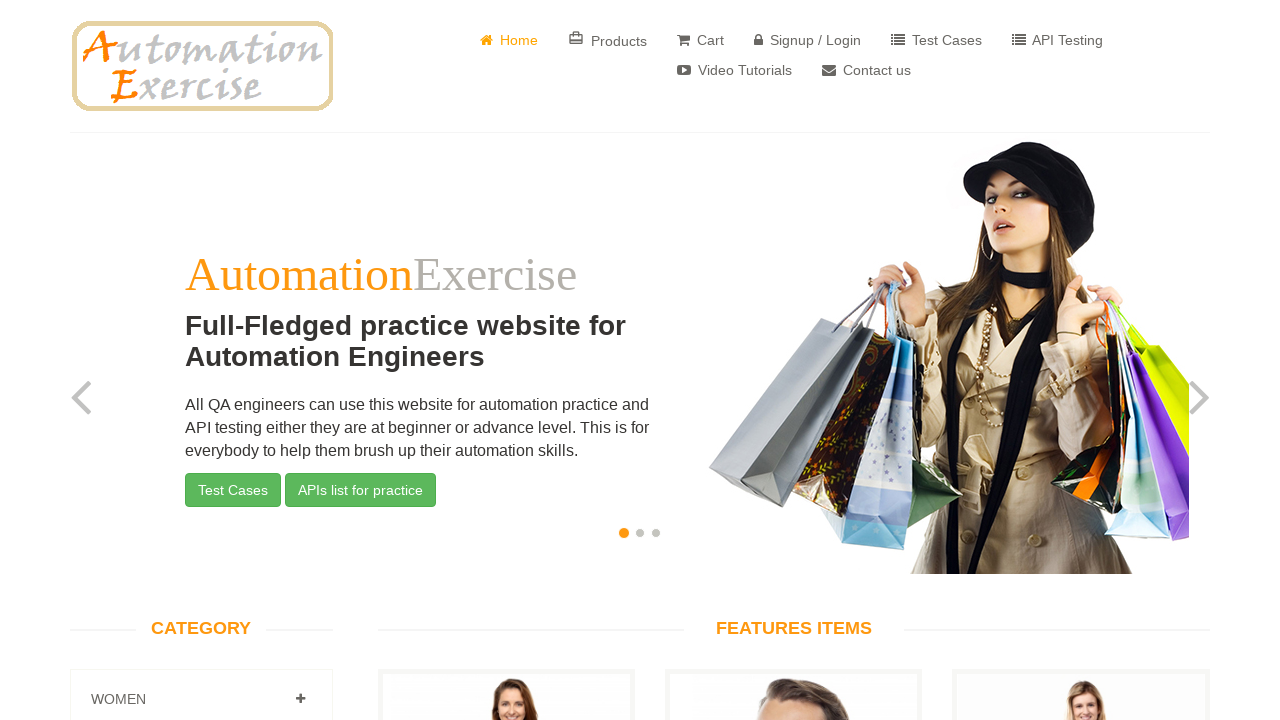

Captured initial carousel content with 3 products
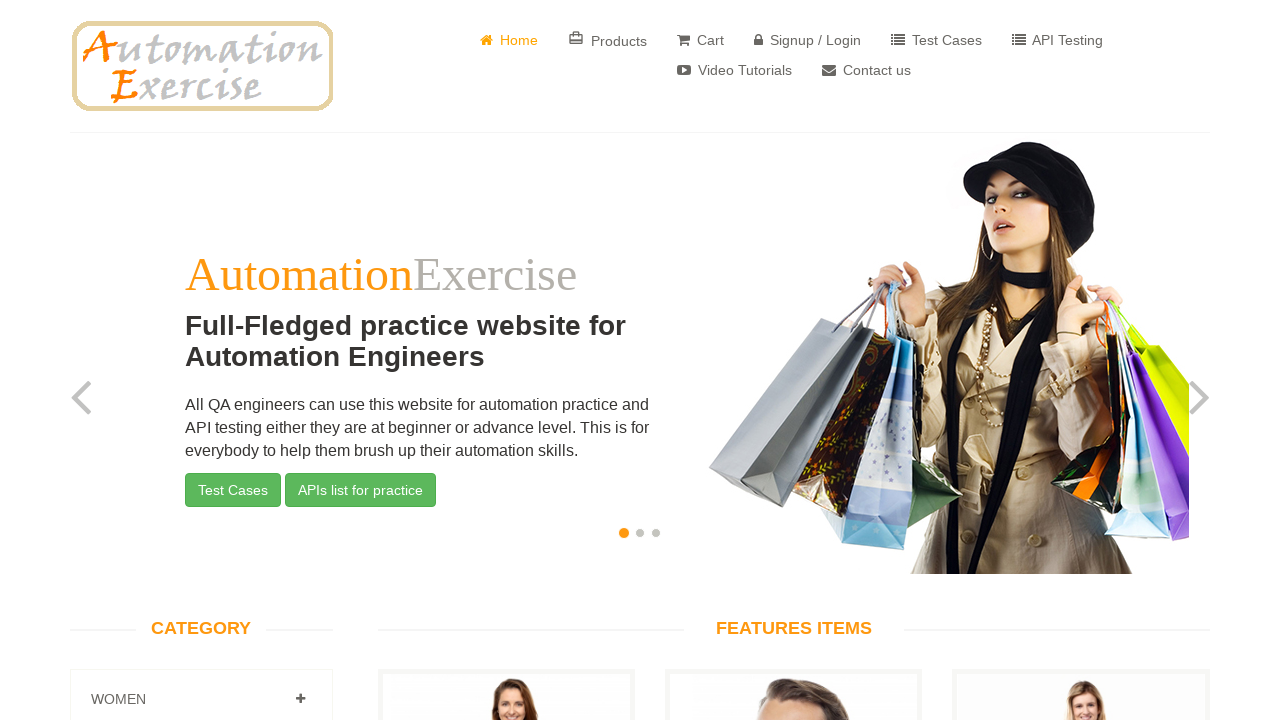

Clicked the right arrow to navigate to the next carousel slide at (1212, 361) on #recommended-item-carousel >> .right
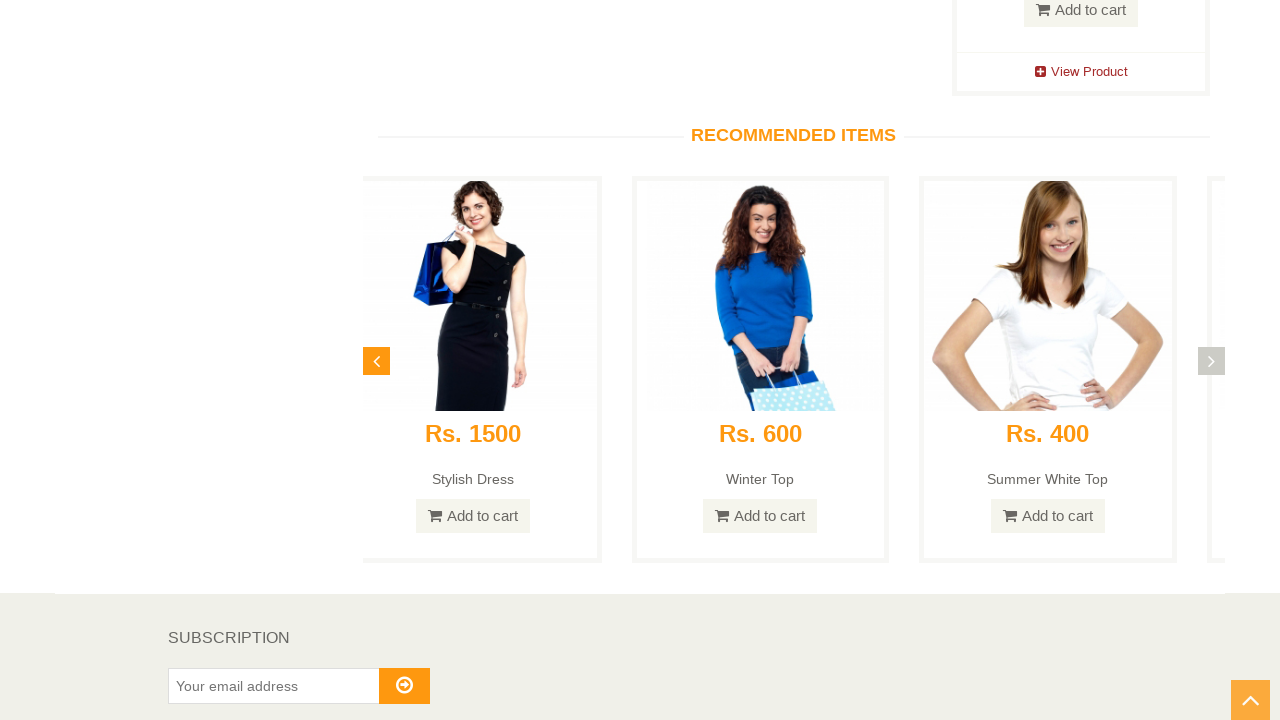

Waited 1 second for carousel animation to complete
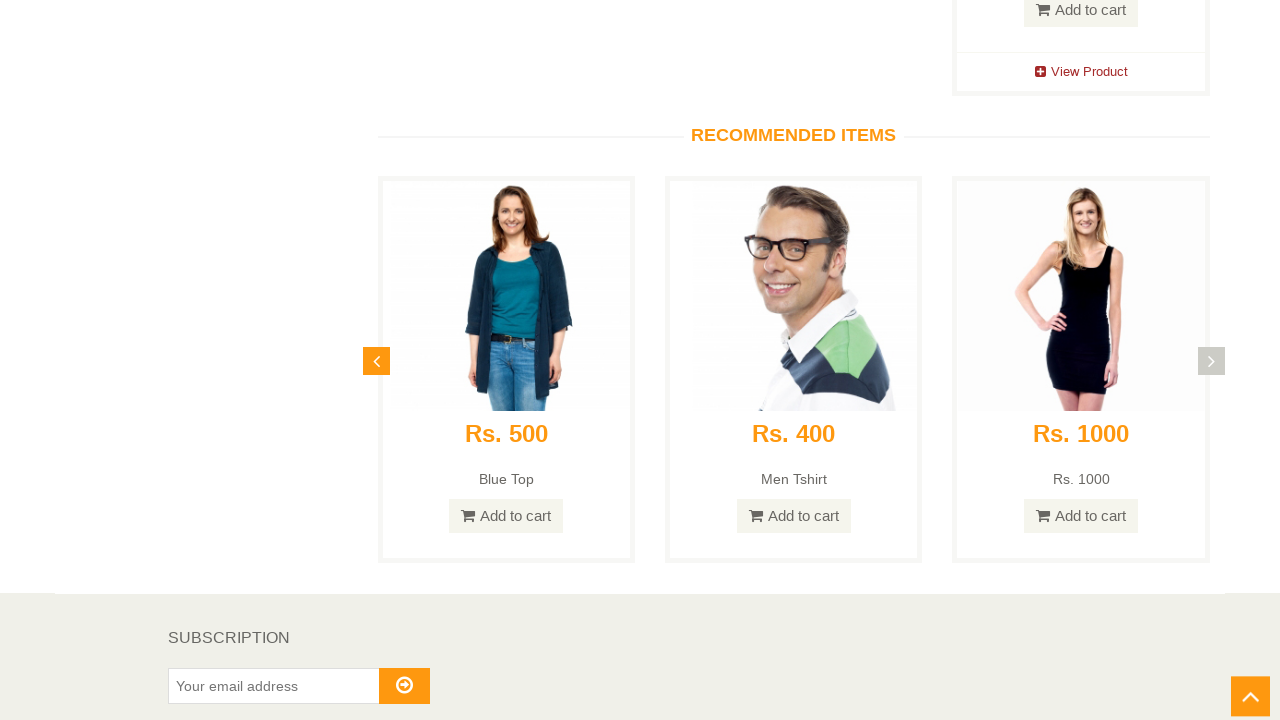

Captured new carousel content with 3 products
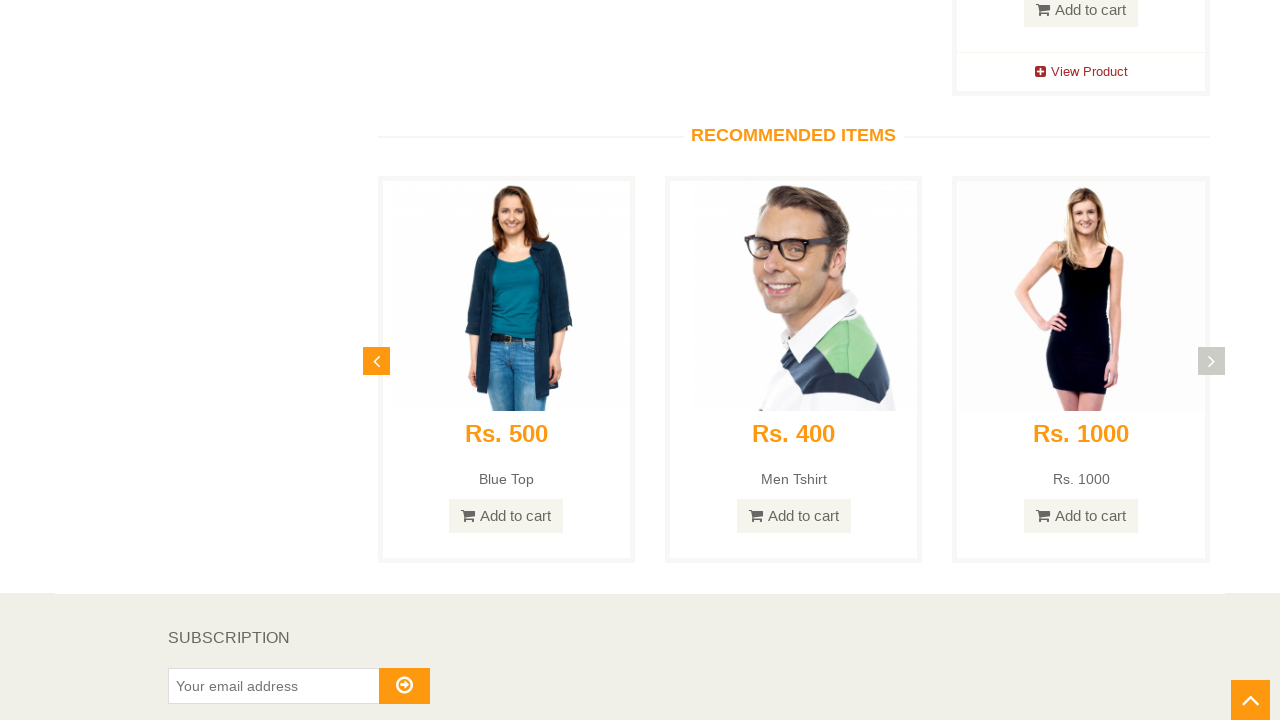

Verified that carousel content changed after clicking the right arrow
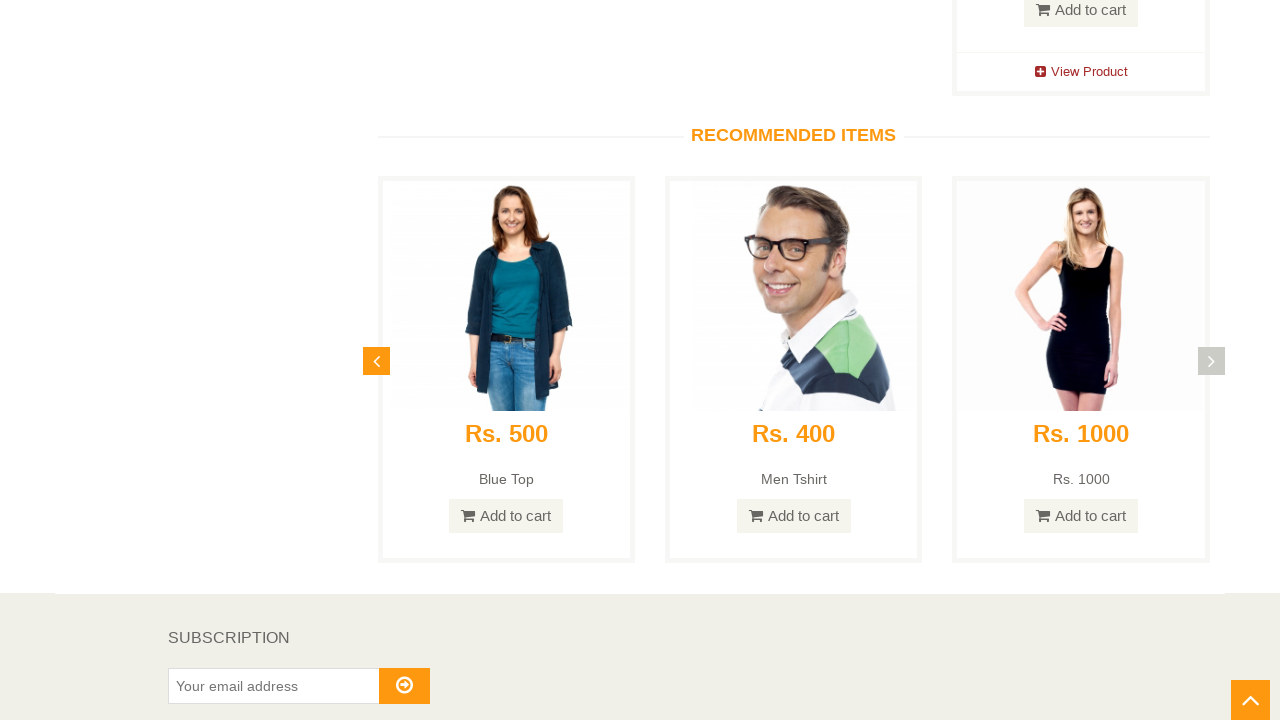

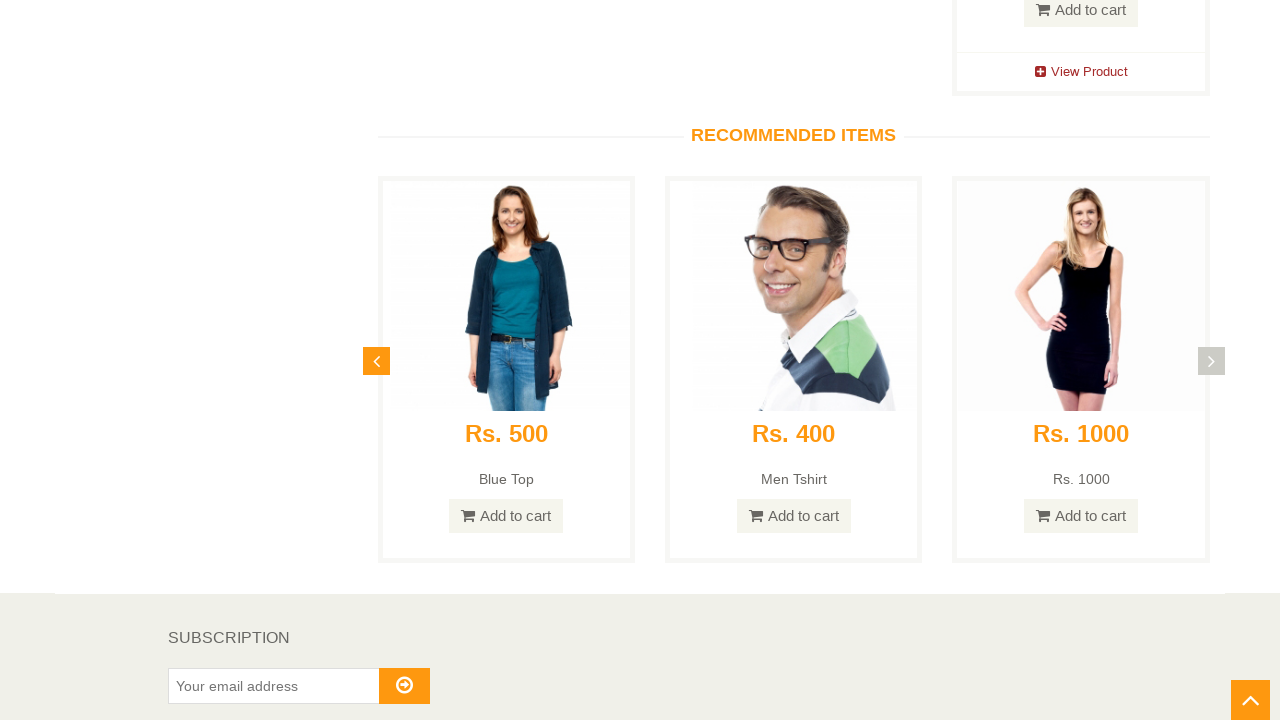